Navigates to the EA application demo site and verifies the page loads successfully

Starting URL: http://eaapp.somee.com

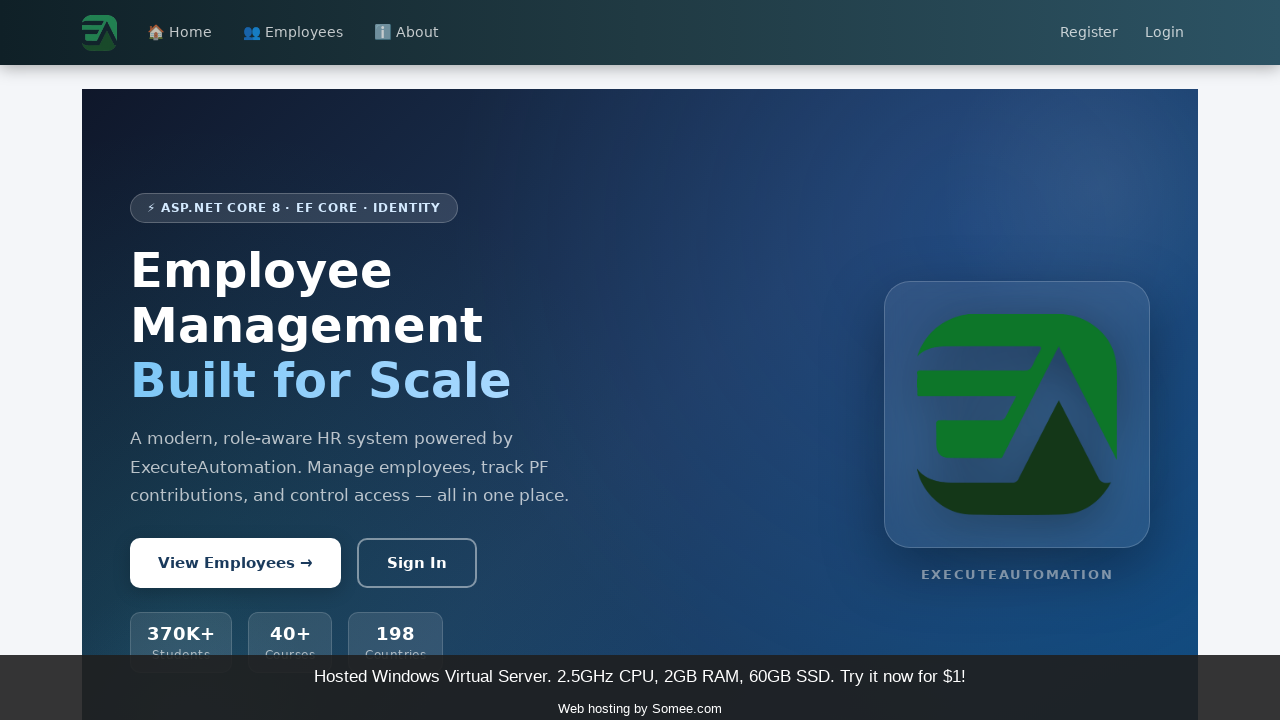

Waited for DOM content to load on EA application demo site
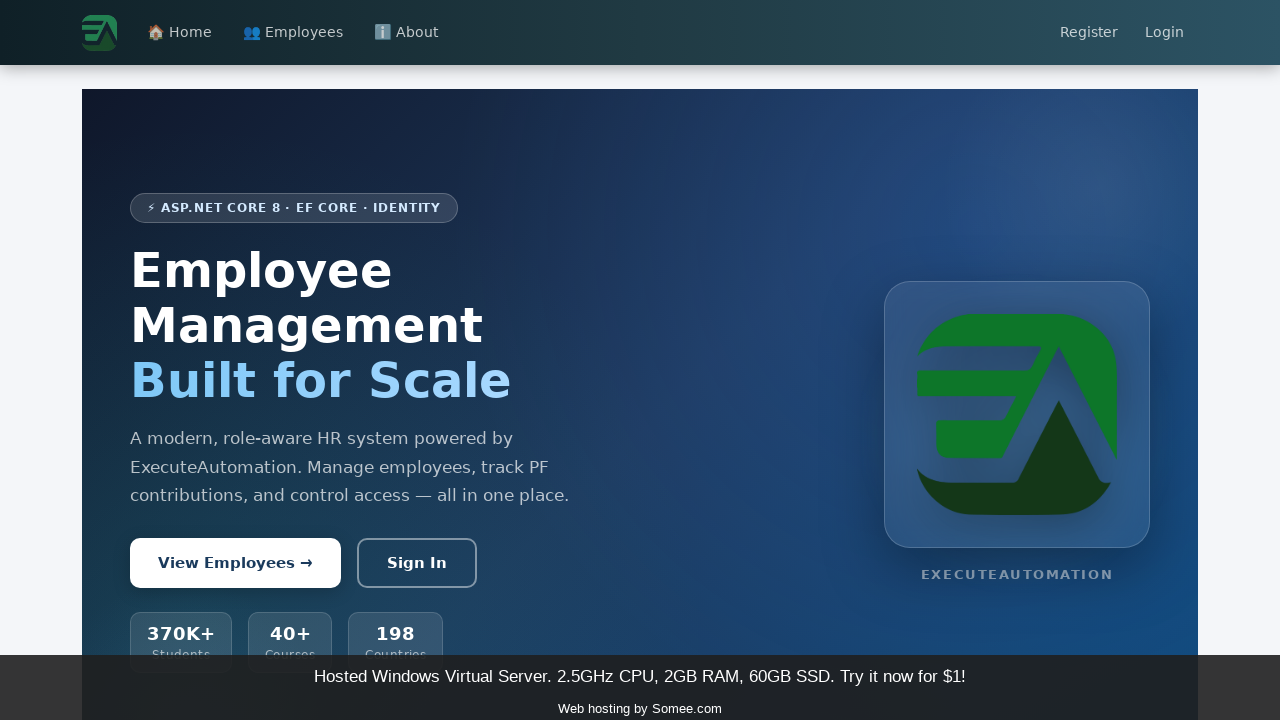

Verified body element exists - page loaded successfully
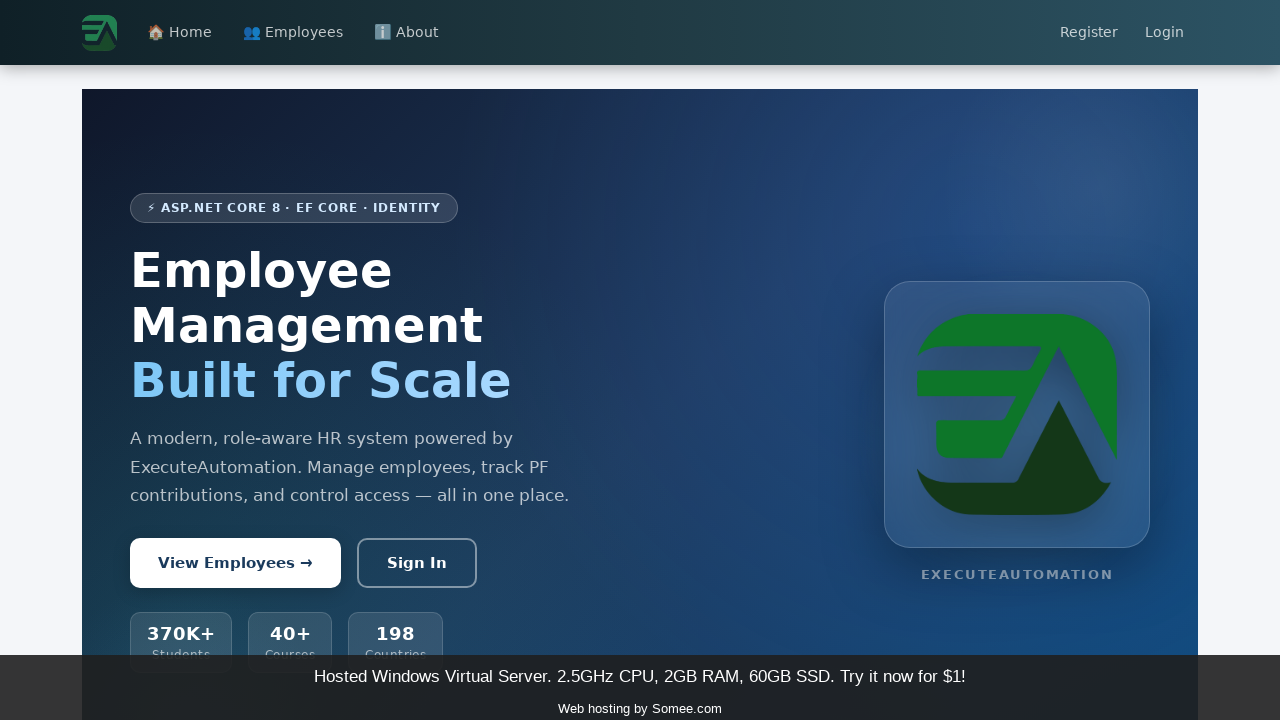

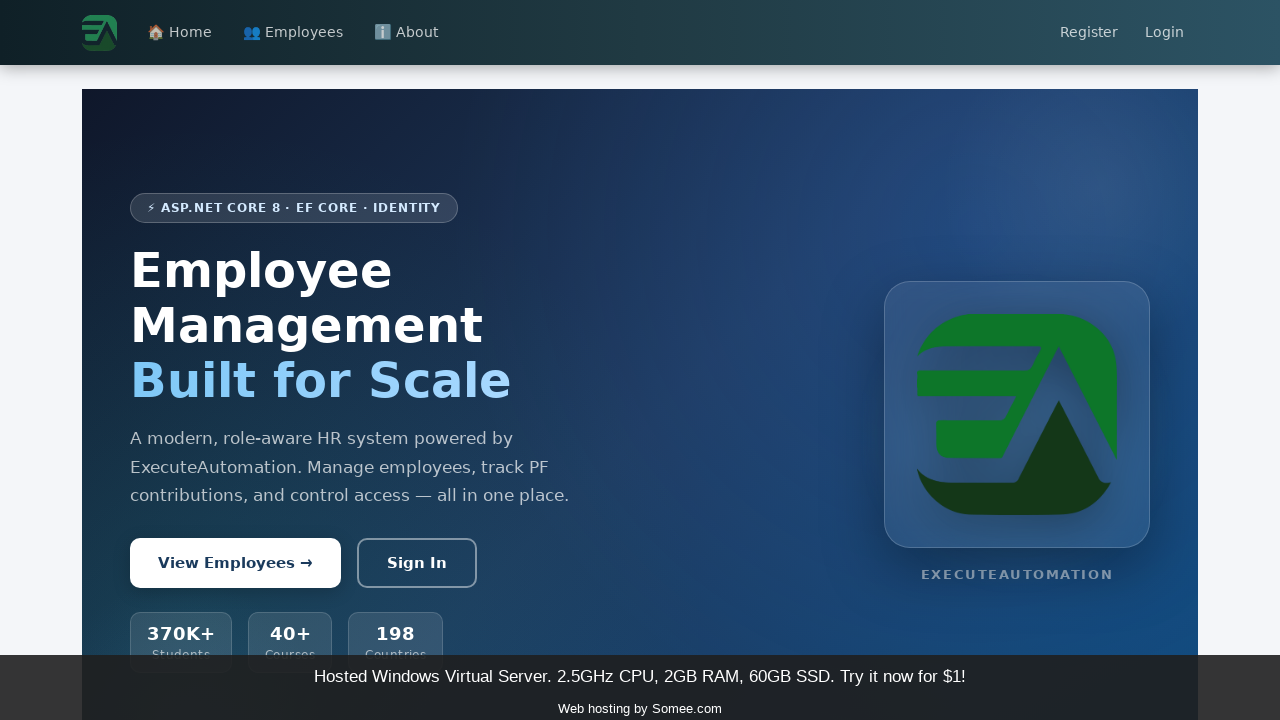